Tests adding multiple todo items to the TodoMVC React app and verifies each one appears in the list

Starting URL: https://todomvc.com/examples/react/dist/

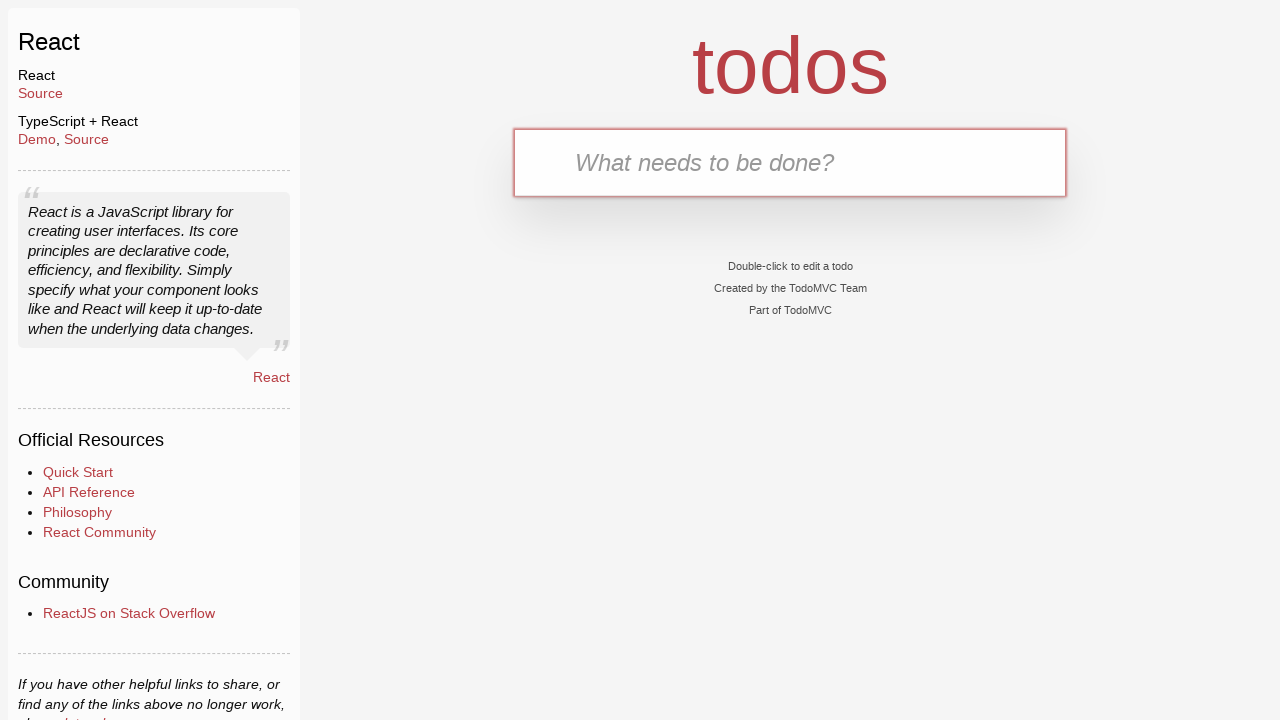

Filled todo input field with 'Go to market' on .new-todo
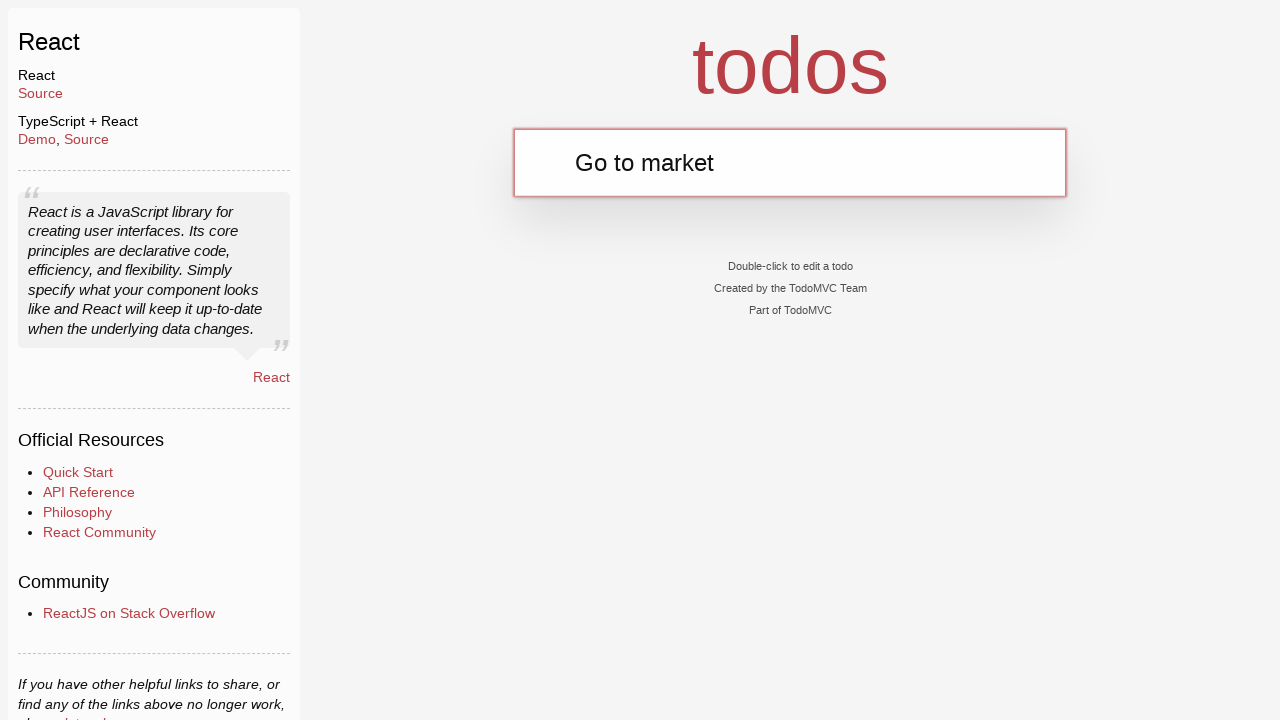

Pressed Enter to add todo item 'Go to market' on .new-todo
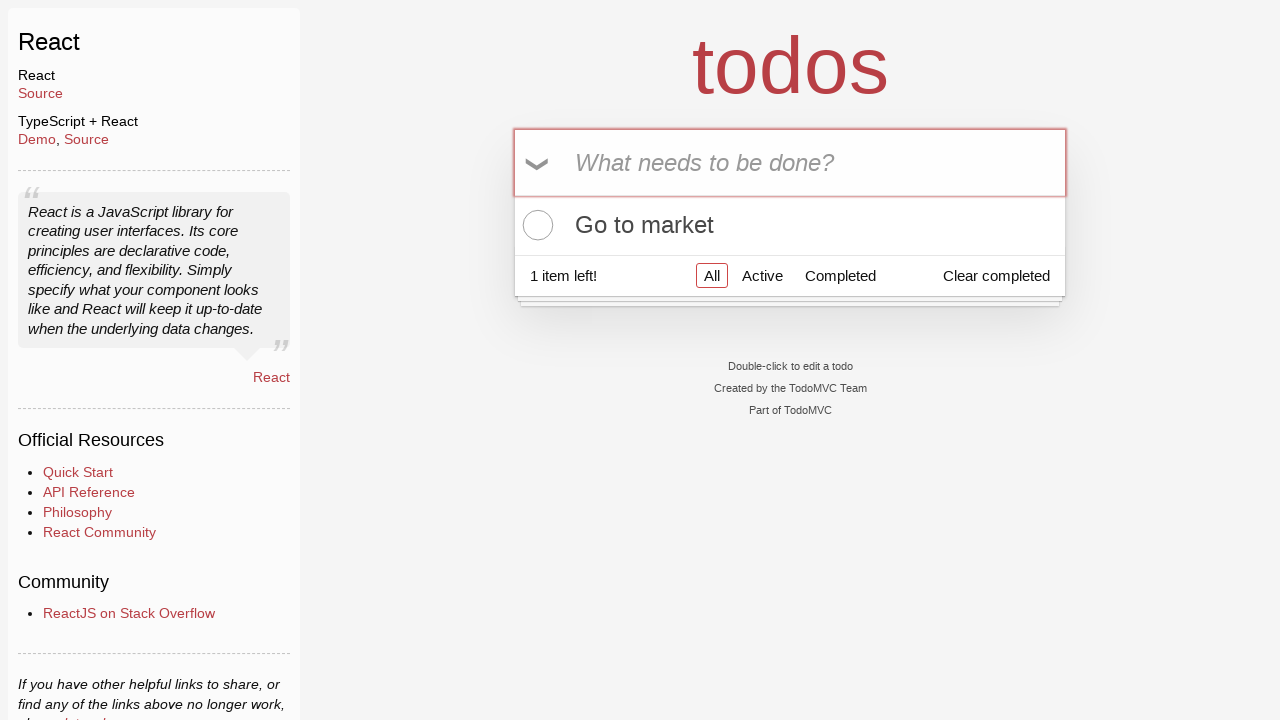

Verified todo item 'Go to market' is visible in the list
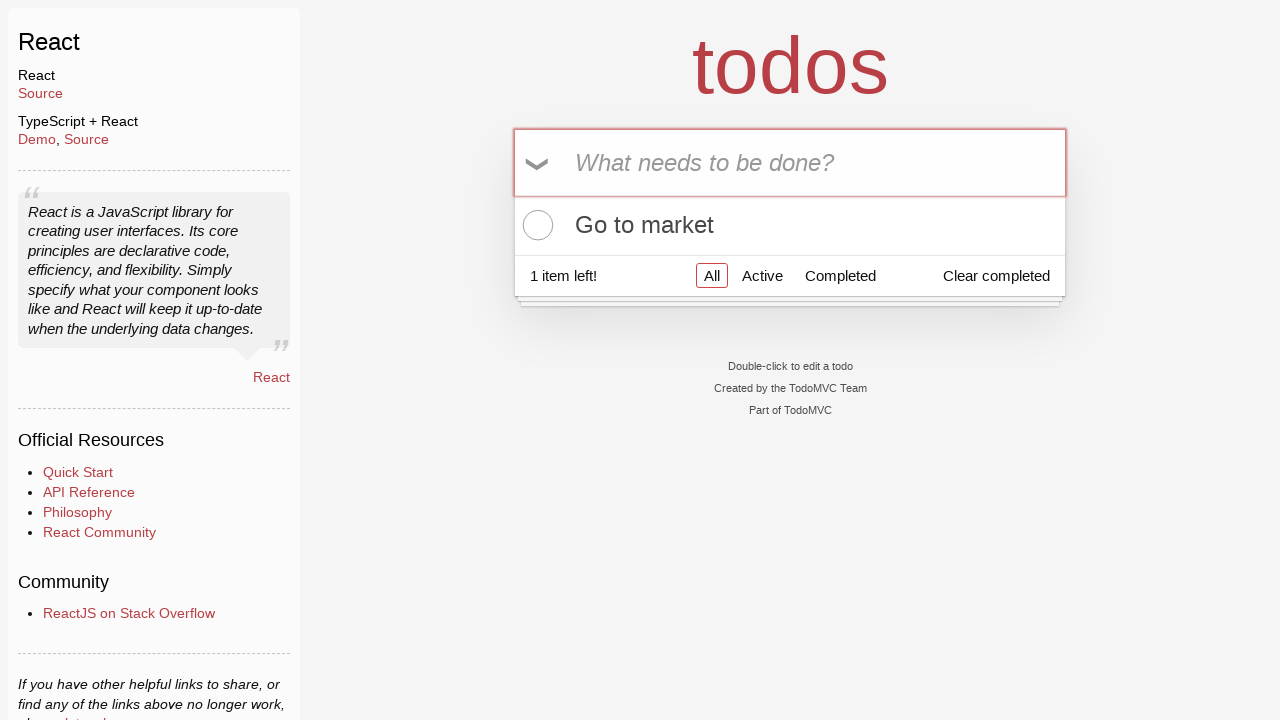

Filled todo input field with 'Make bed' on .new-todo
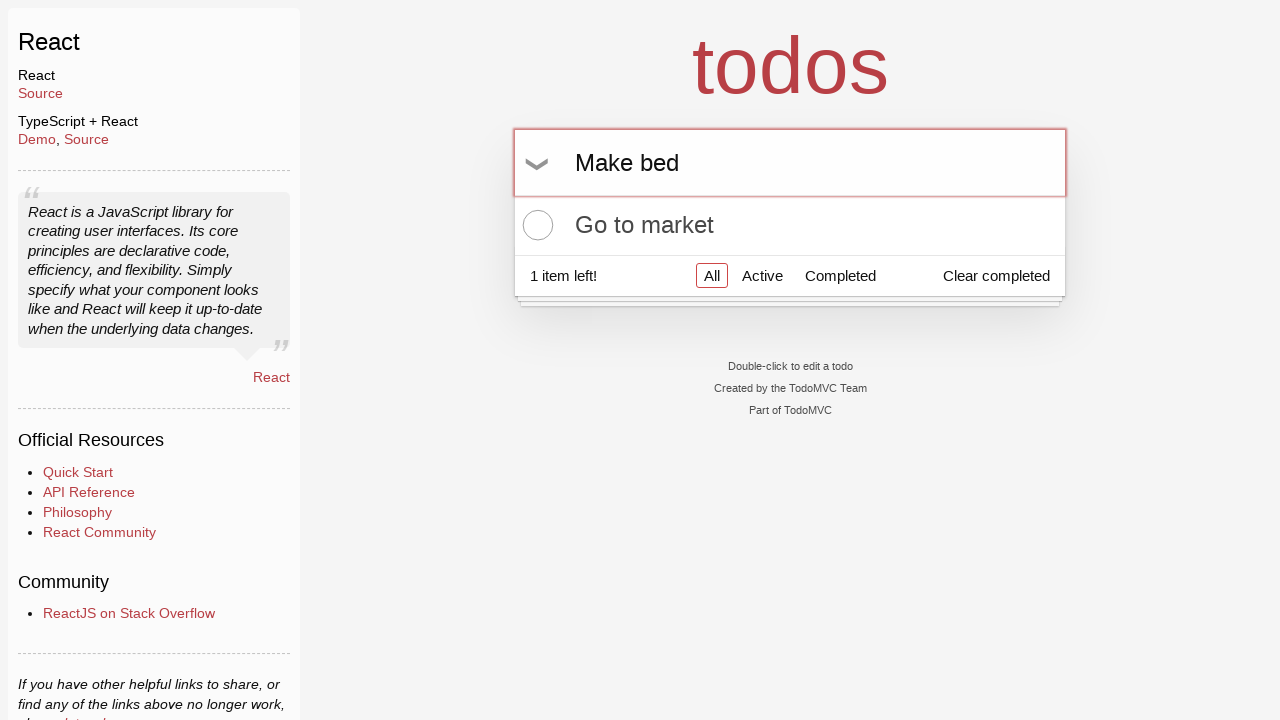

Pressed Enter to add todo item 'Make bed' on .new-todo
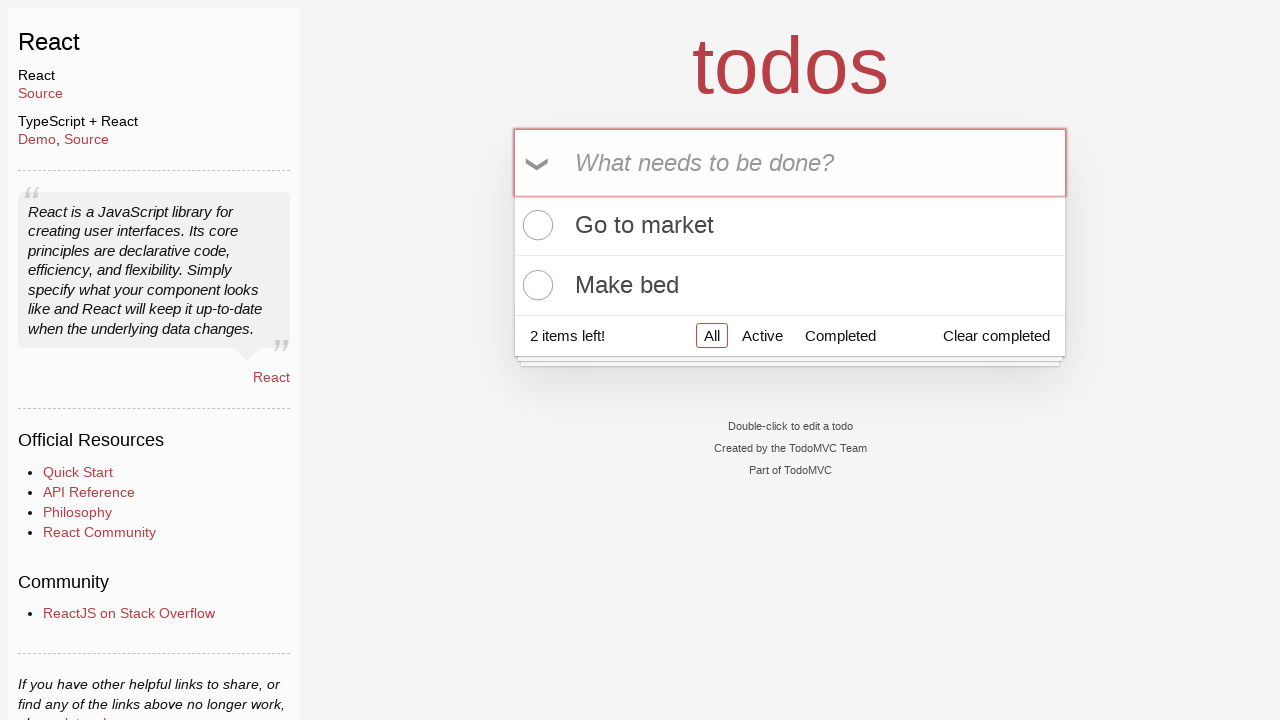

Verified todo item 'Make bed' is visible in the list
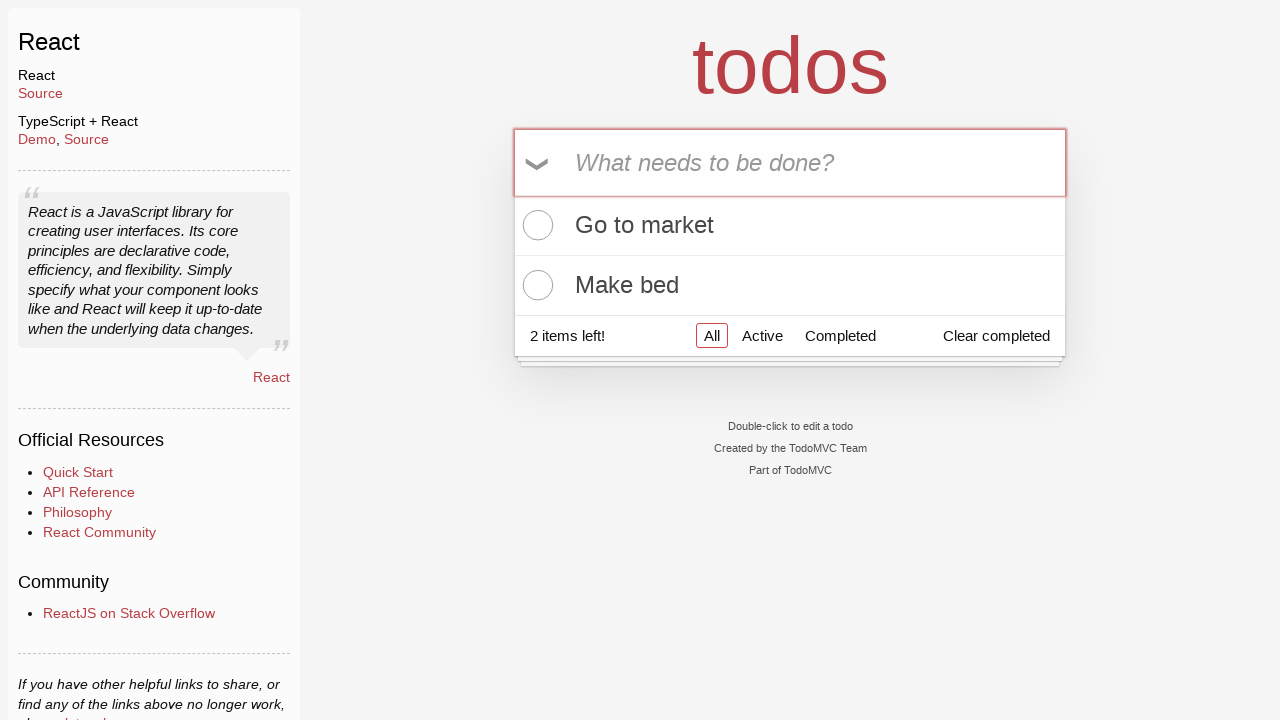

Filled todo input field with 'Clean dishes' on .new-todo
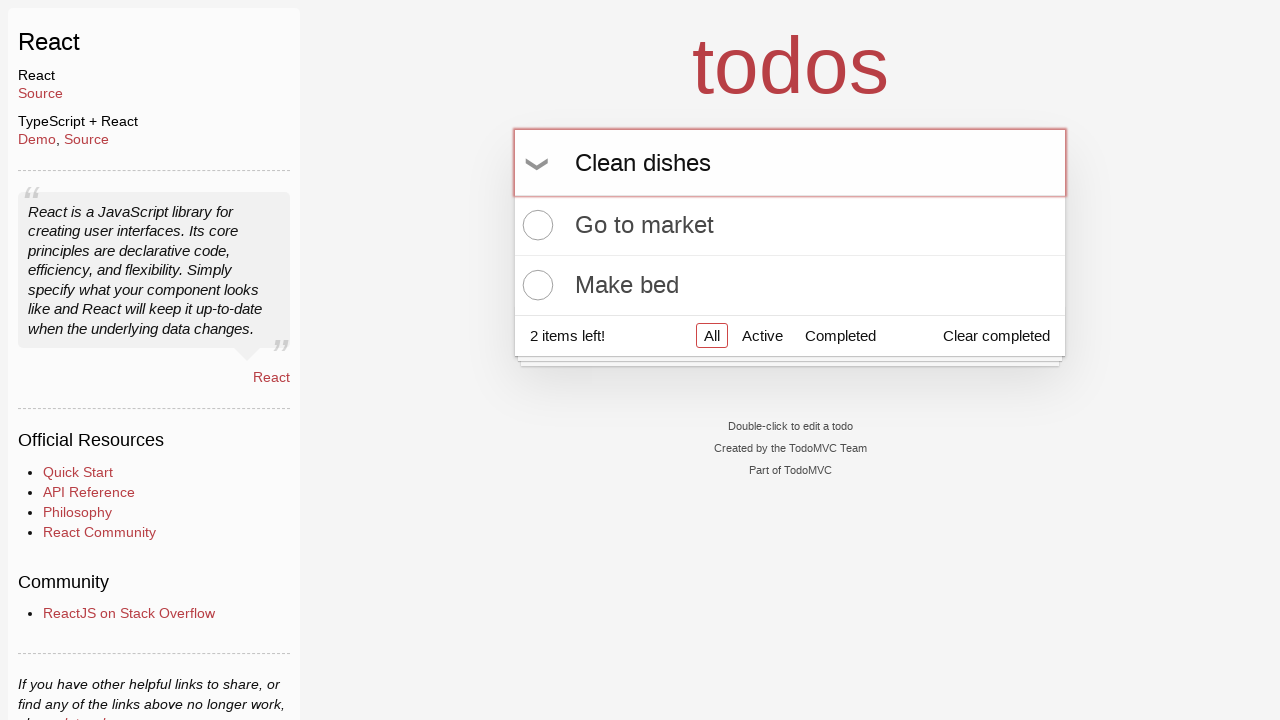

Pressed Enter to add todo item 'Clean dishes' on .new-todo
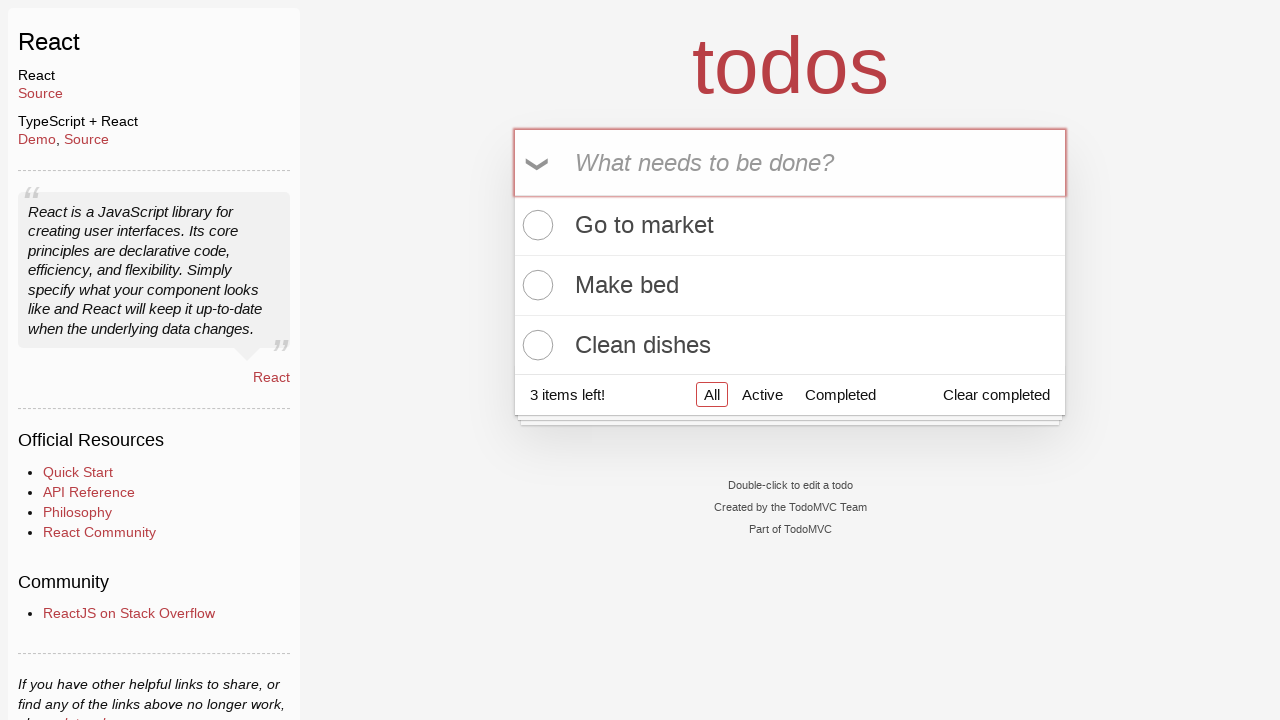

Verified todo item 'Clean dishes' is visible in the list
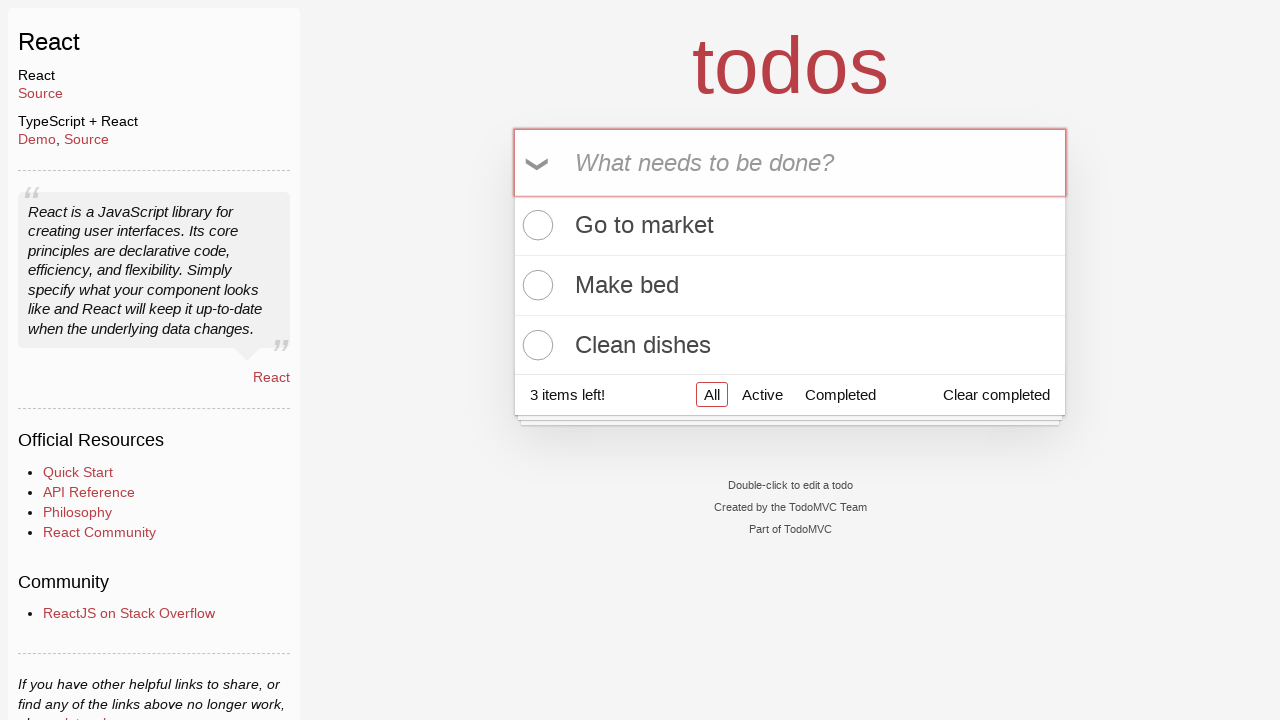

Filled todo input field with 'Walk the dog' on .new-todo
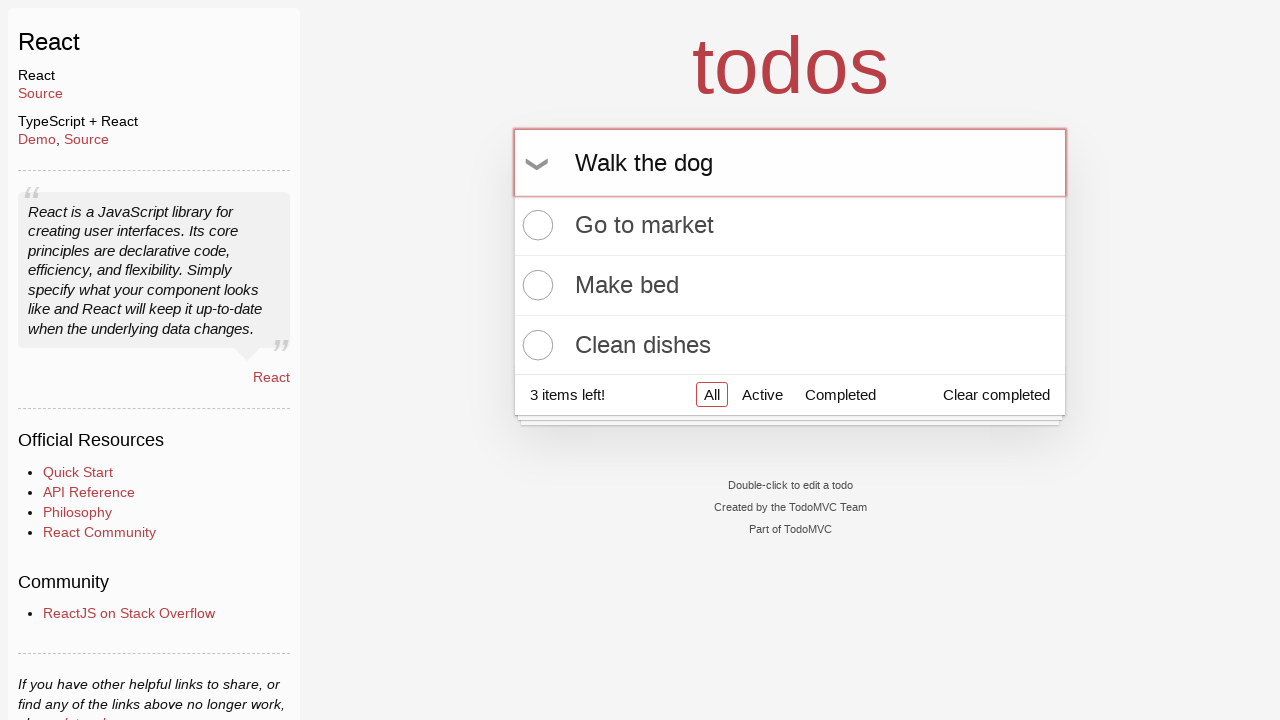

Pressed Enter to add todo item 'Walk the dog' on .new-todo
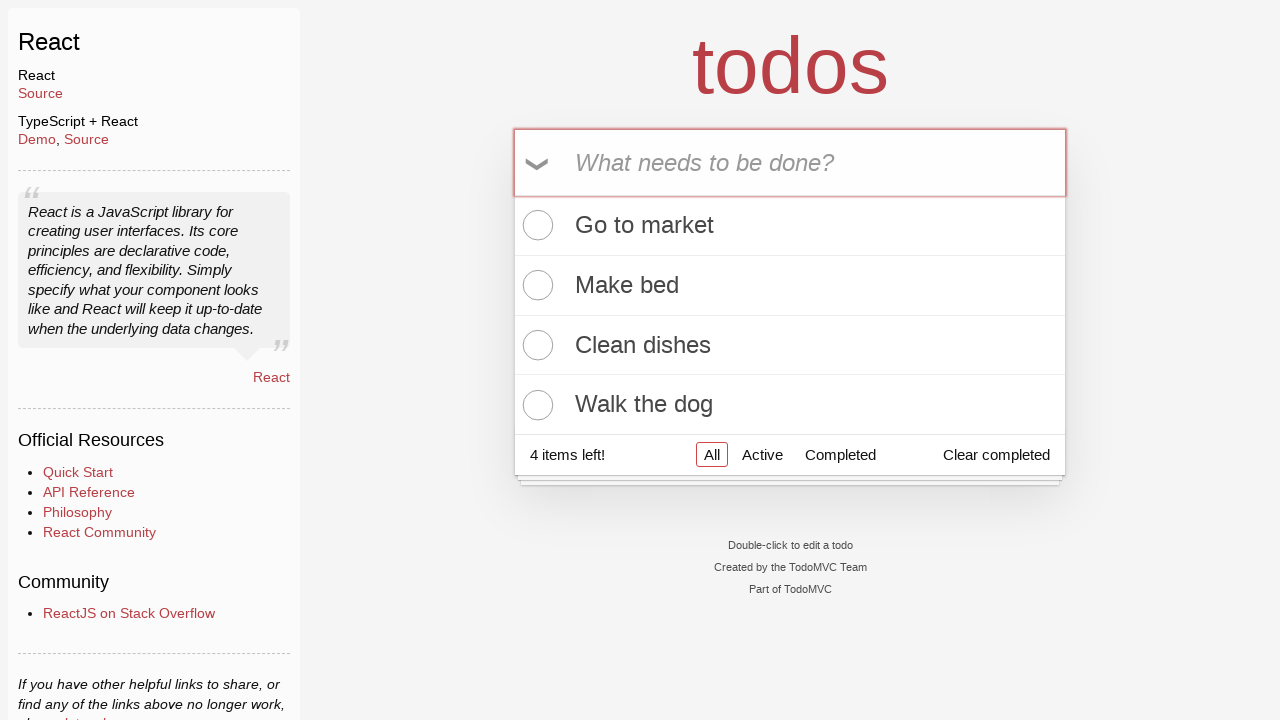

Verified todo item 'Walk the dog' is visible in the list
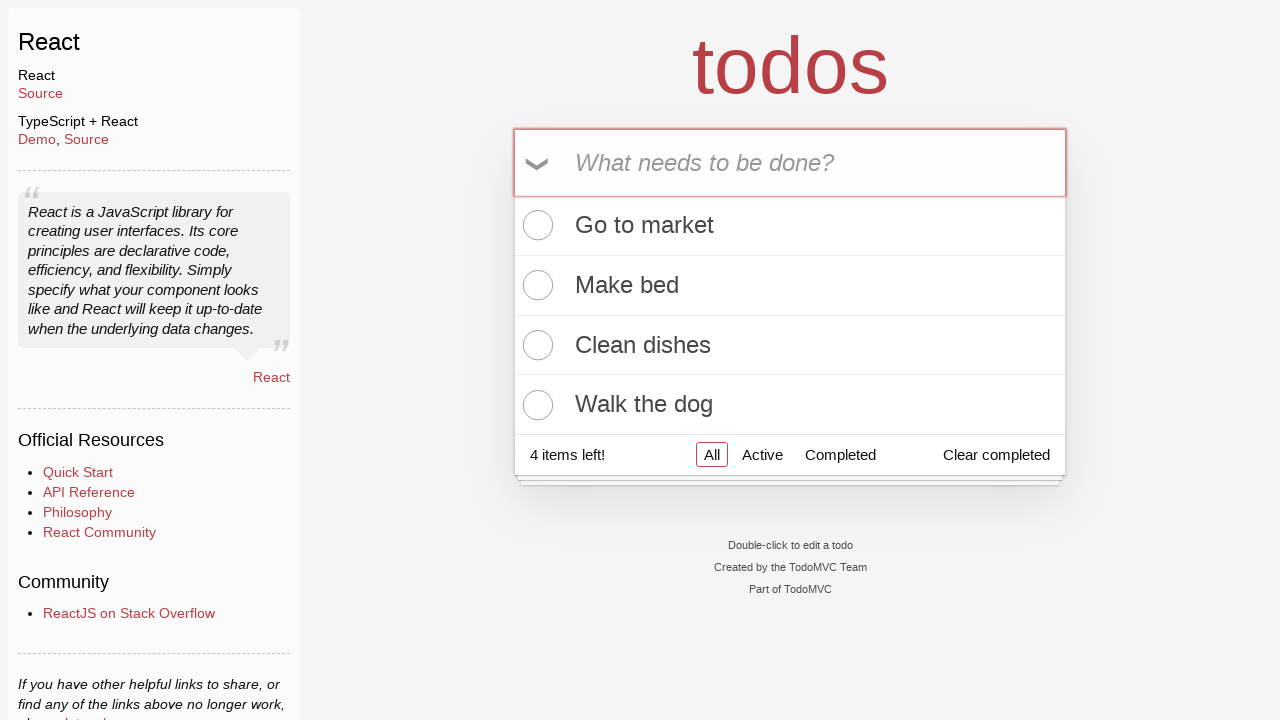

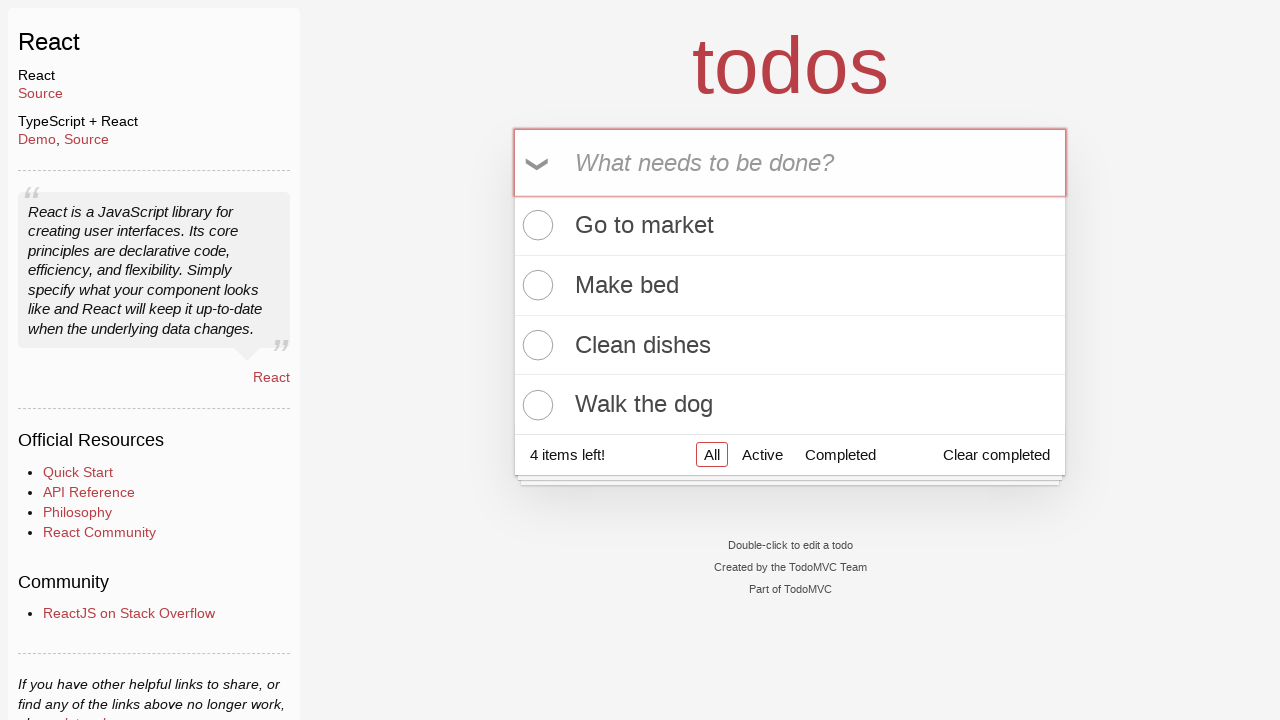